Tests slider interaction on W3Schools by moving a range slider element by a specified offset value

Starting URL: https://www.w3schools.com/howto/howto_js_rangeslider.asp

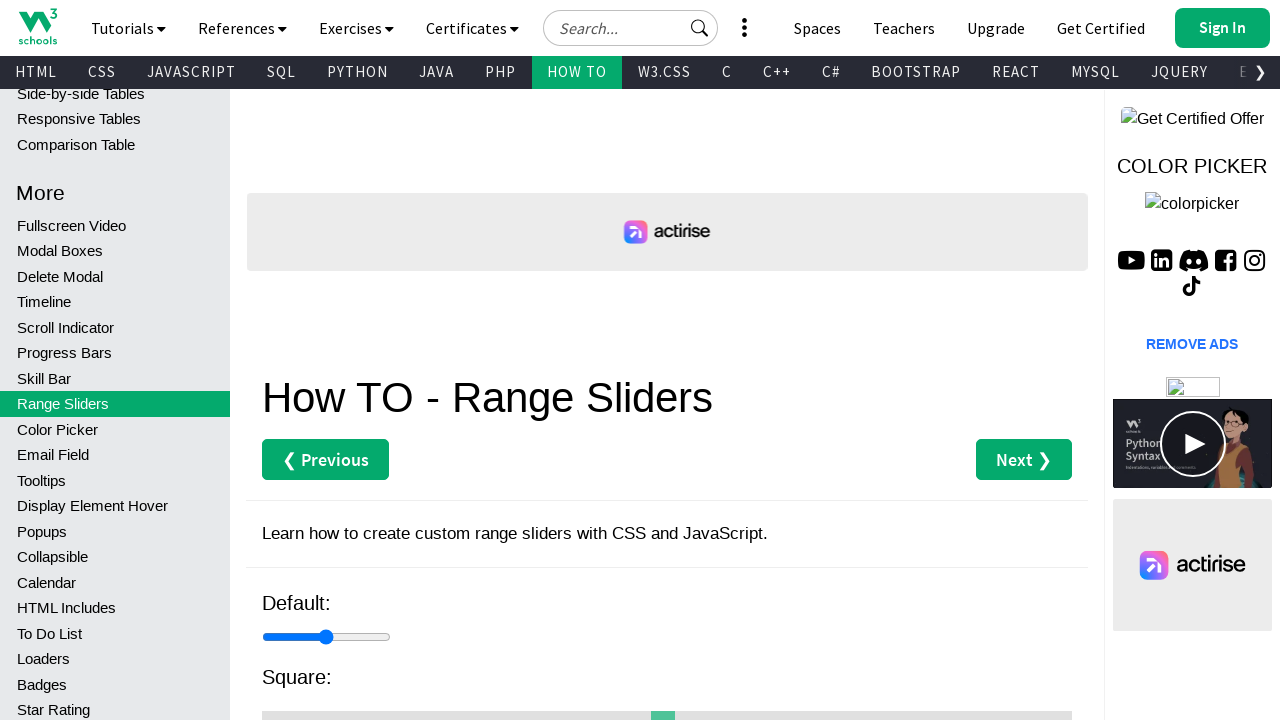

Navigated to W3Schools range slider tutorial page
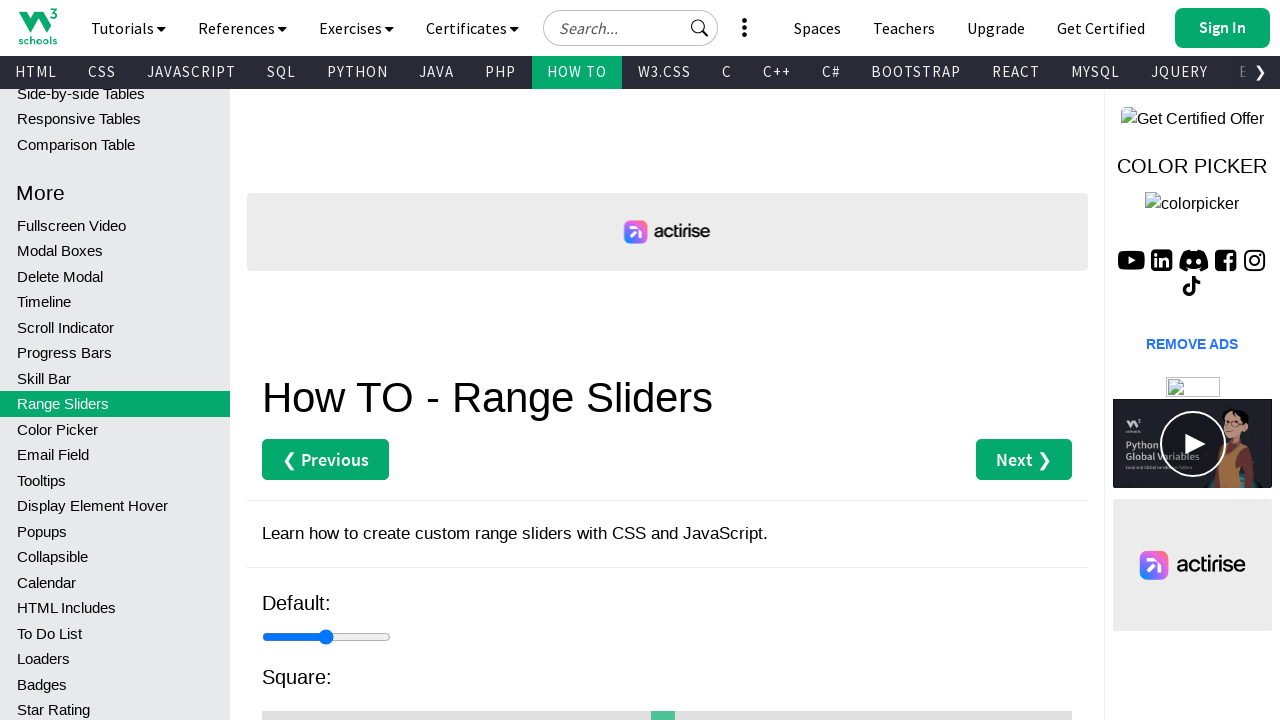

Range slider element became visible
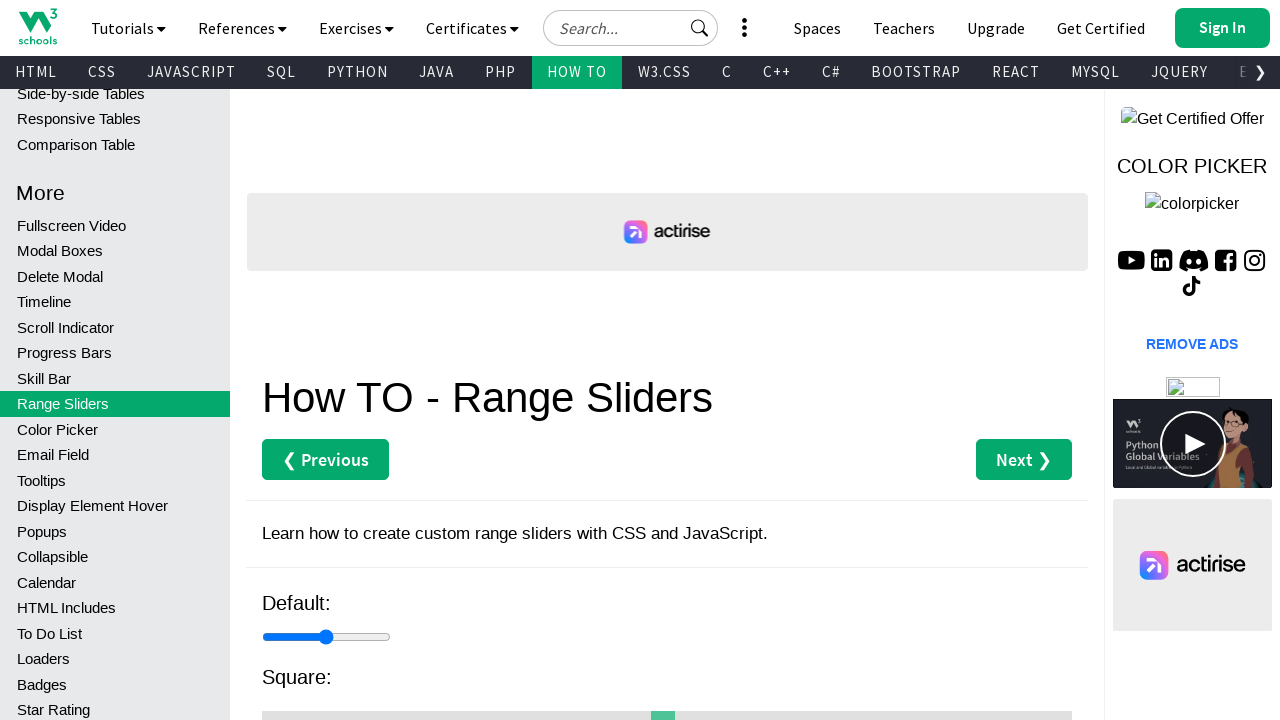

Retrieved slider bounding box dimensions
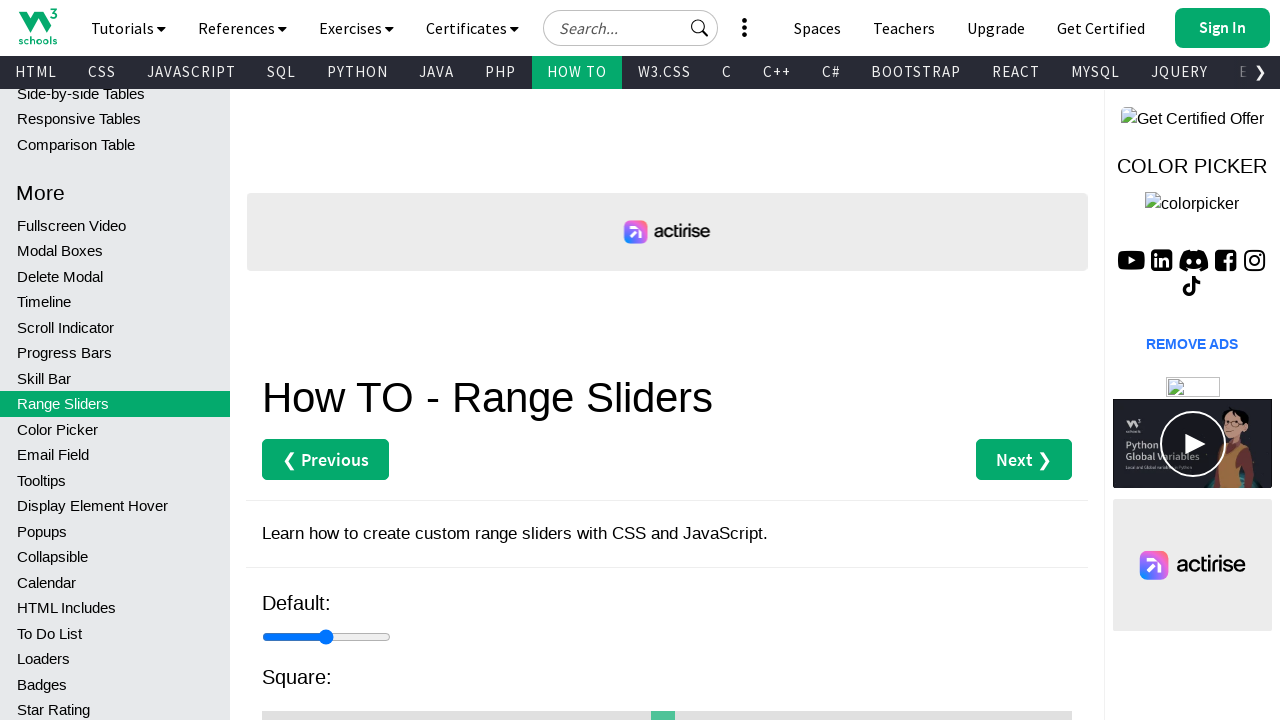

Moved mouse to slider center position at (667, 723)
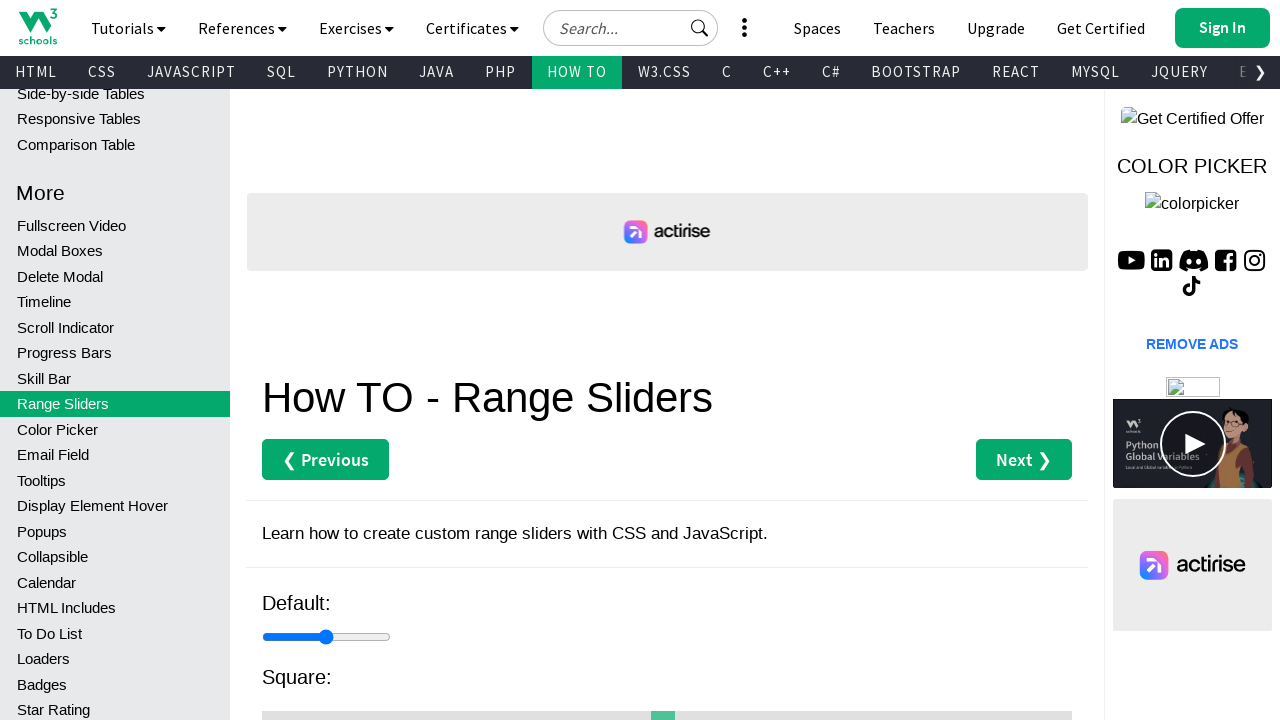

Pressed mouse button down on slider at (667, 723)
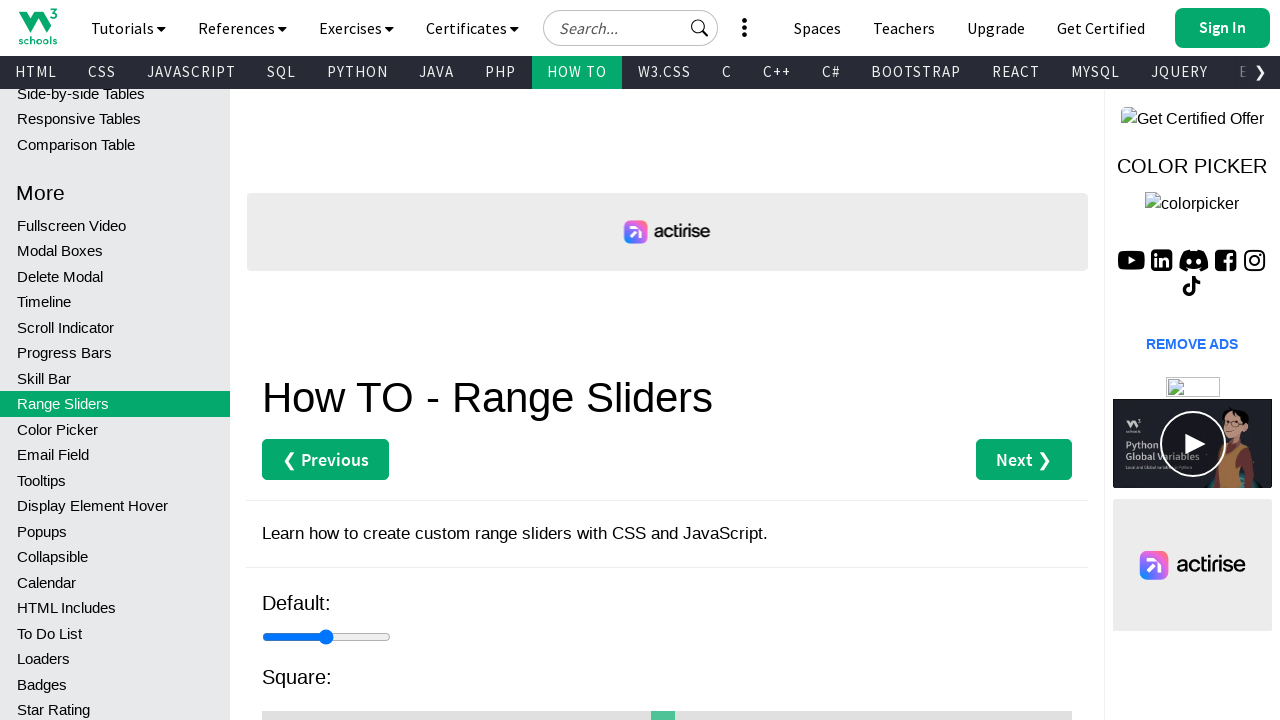

Dragged slider 30 pixels to the right at (697, 723)
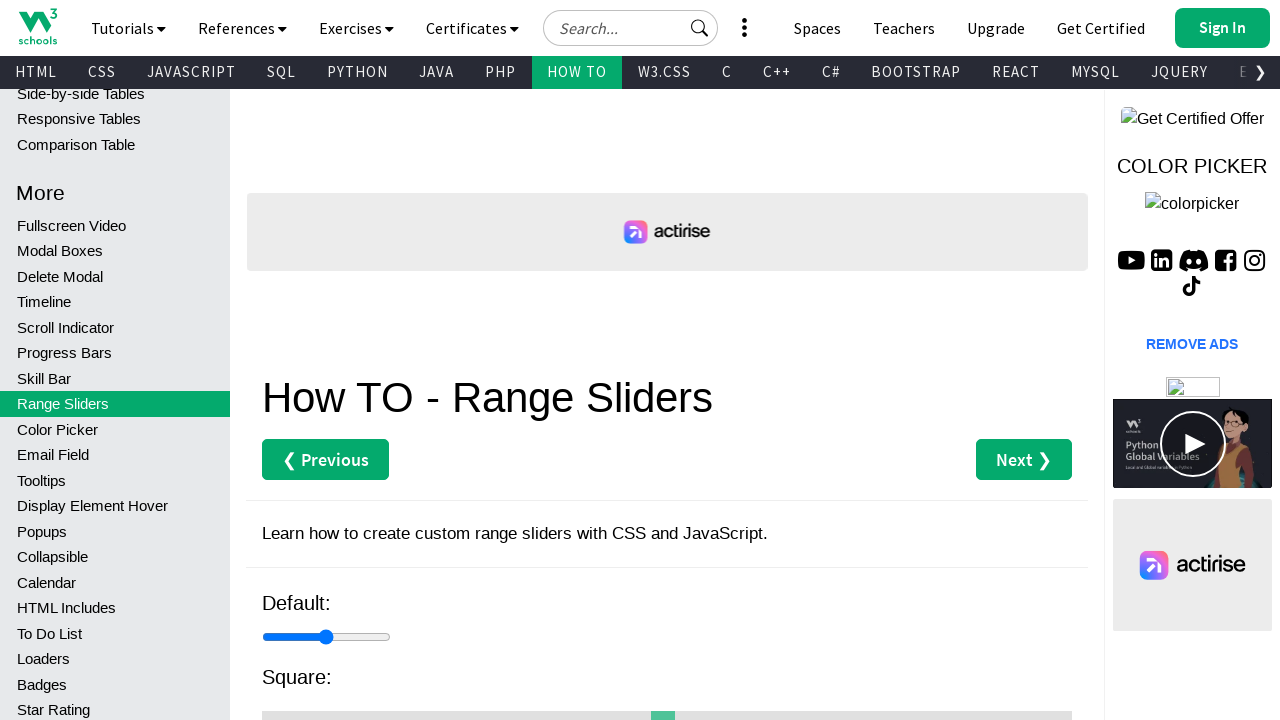

Released mouse button, slider drag completed at (697, 723)
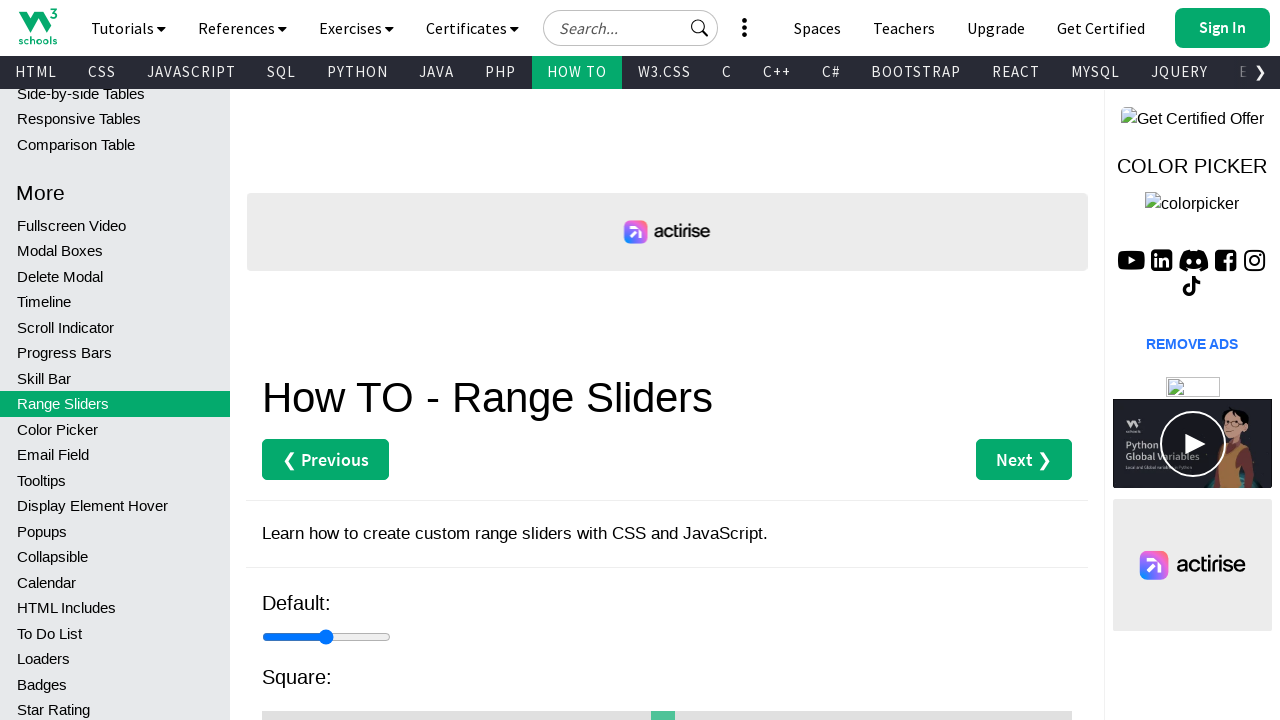

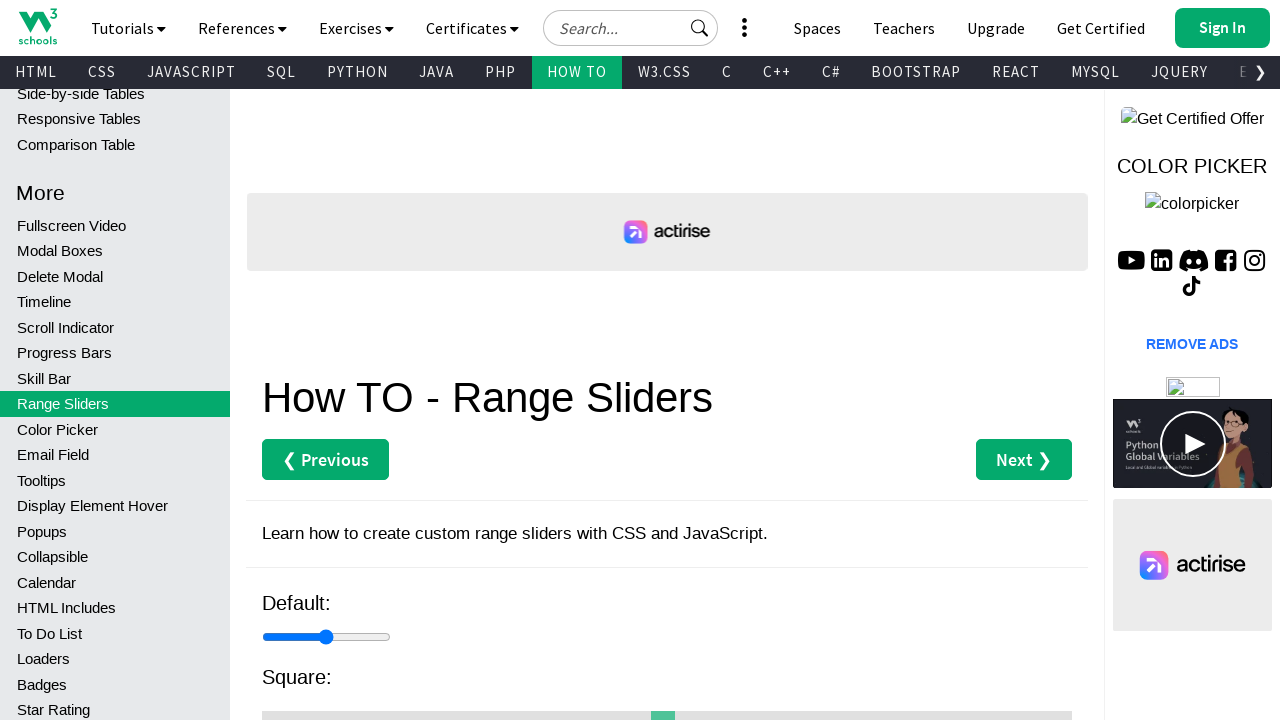